Navigates to The Connected Shop website and checks if a newsletter subscription popup is displayed

Starting URL: https://theconnectedshop.com/

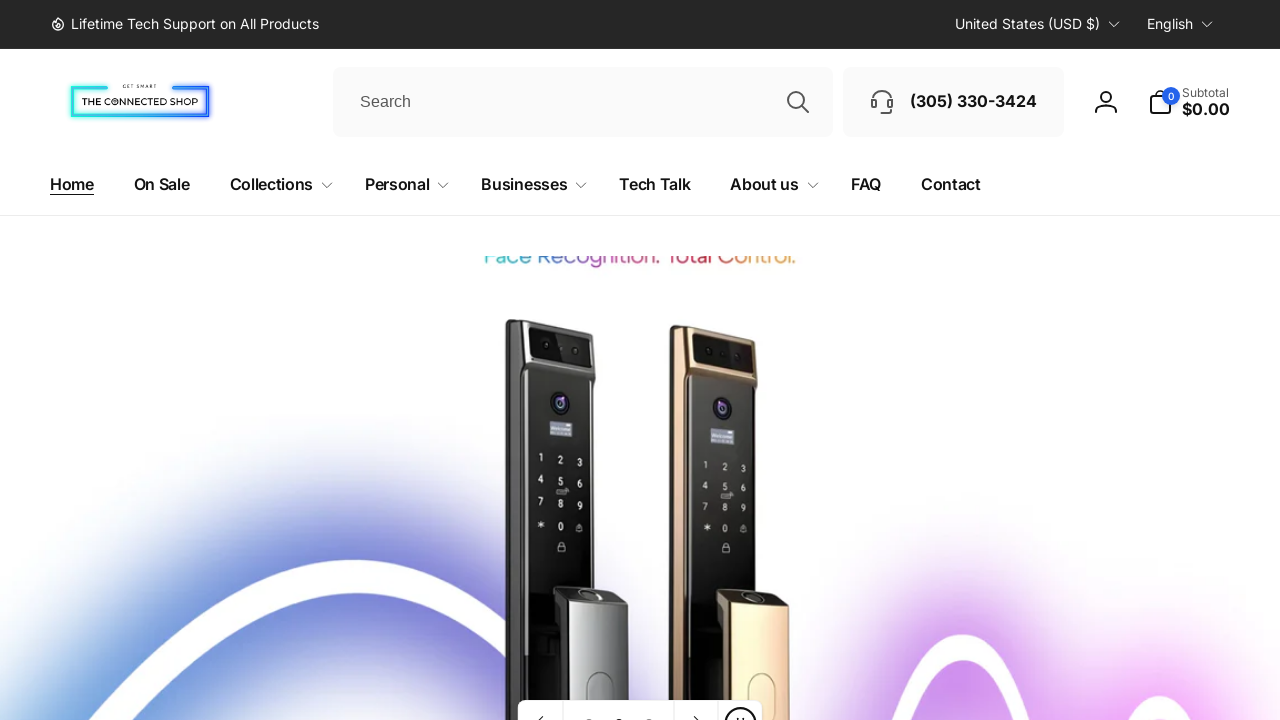

Navigated to The Connected Shop website
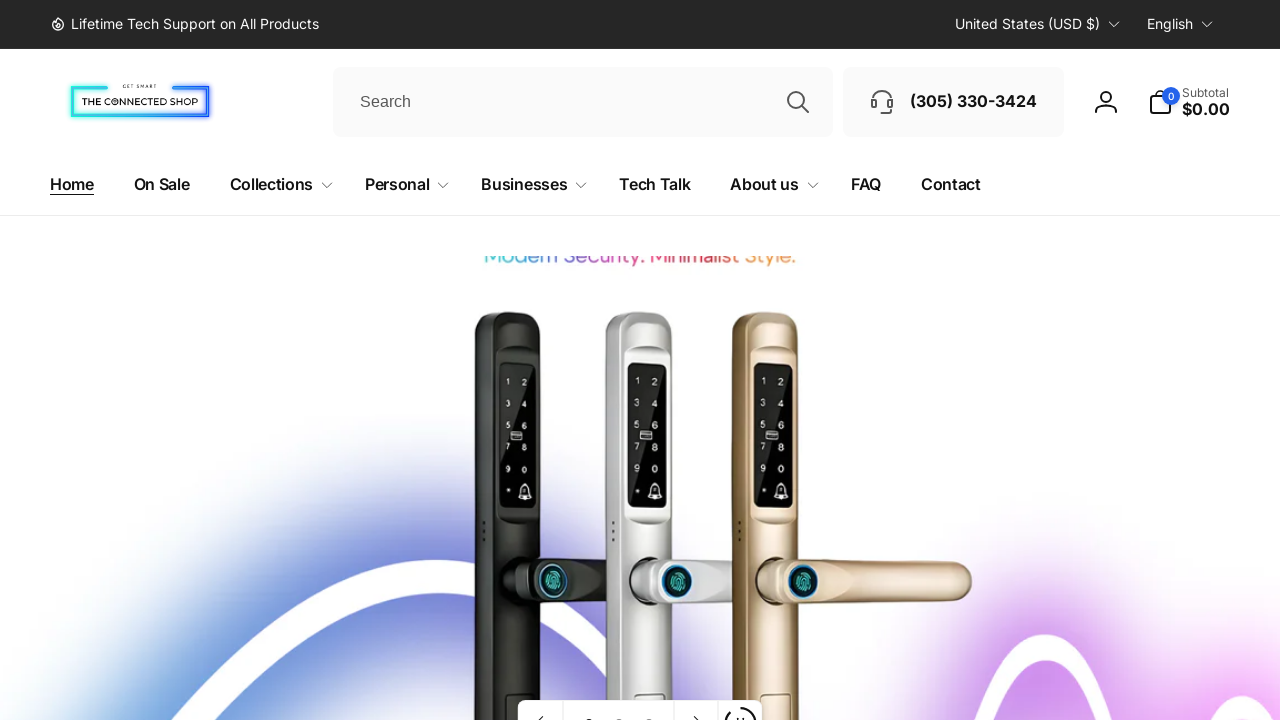

Found visible newsletter popup with selector '[class*='newsletter']'
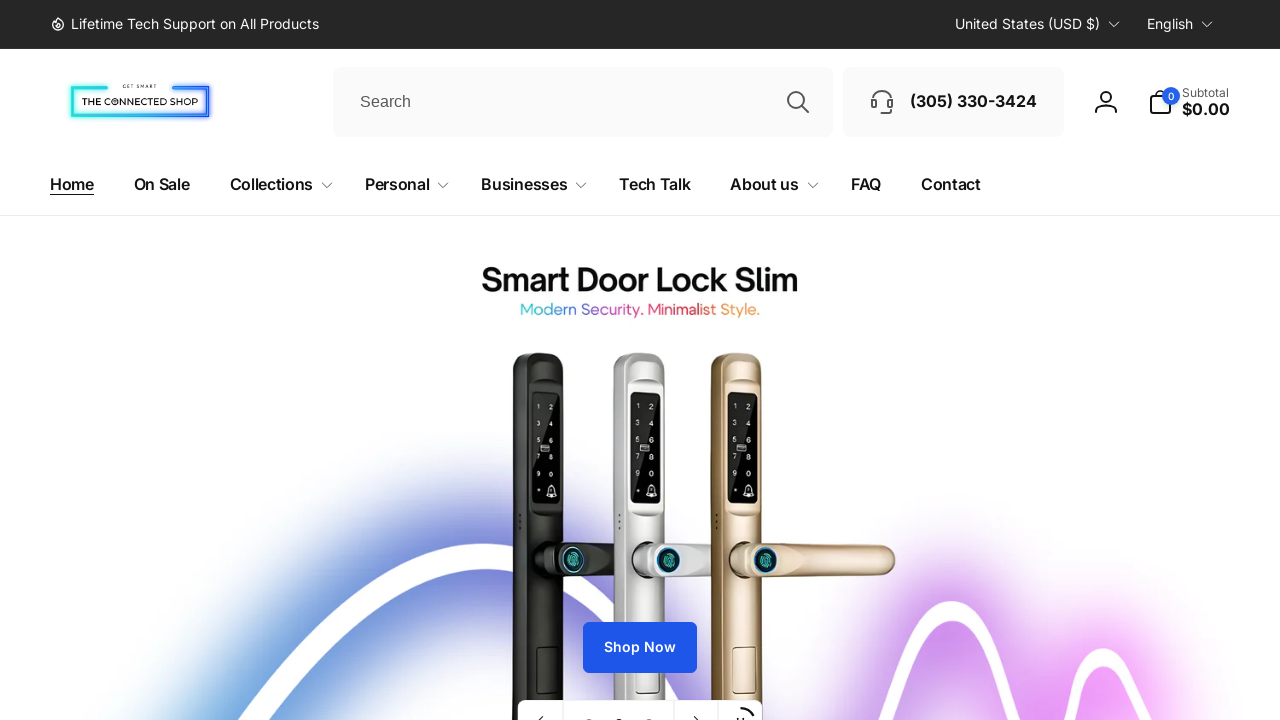

Confirmed: Newsletter subscription popup is displayed
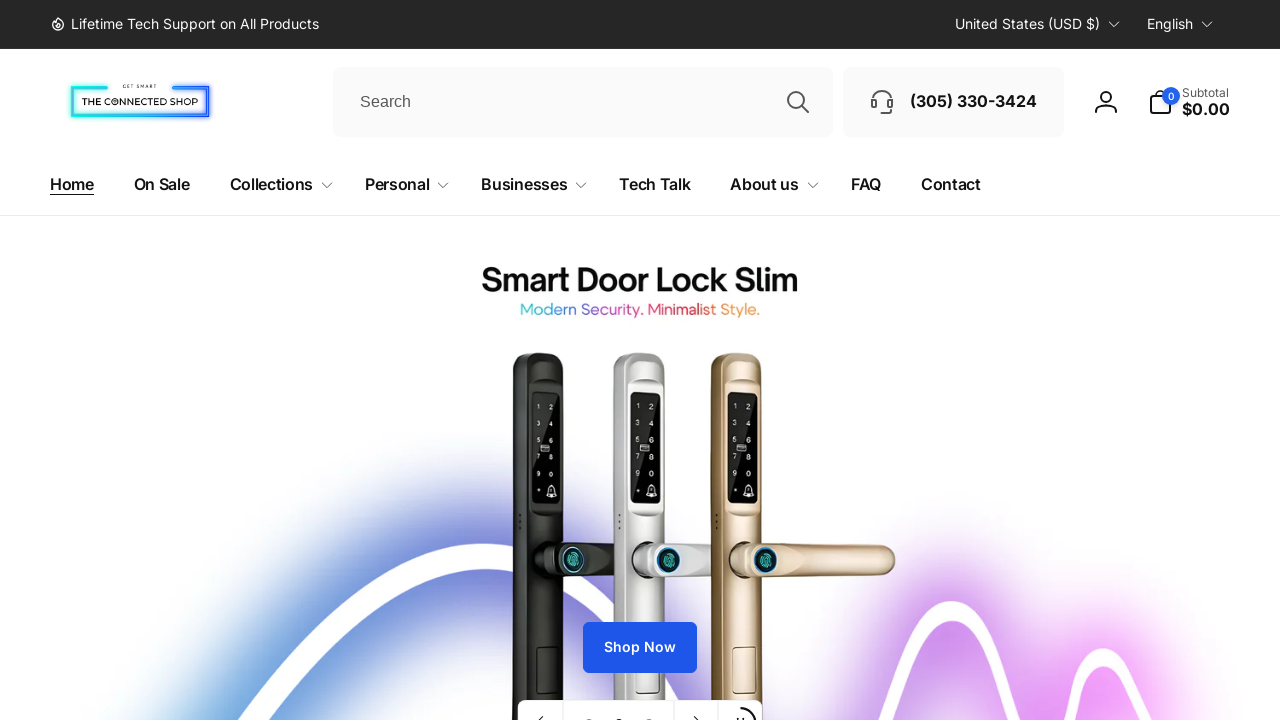

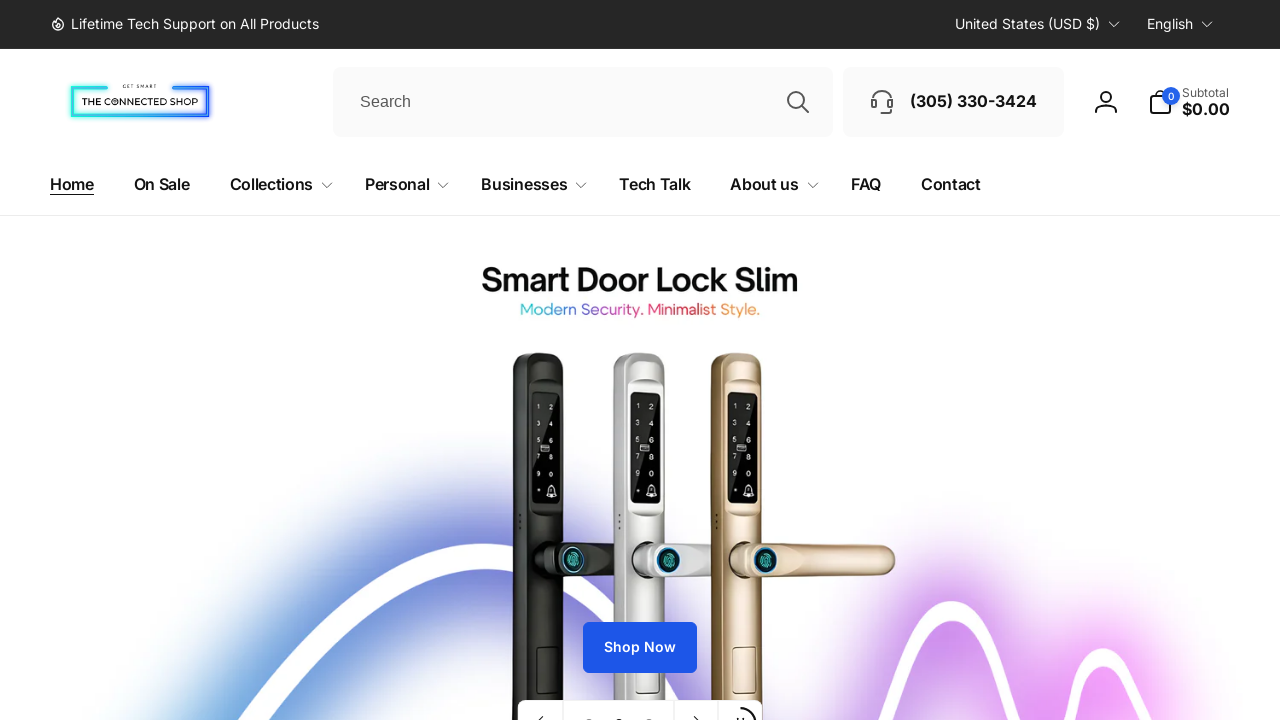